Tests window handling functionality by clicking a link that opens a new window, switching to the new window to verify its content, closing it, and switching back to the original window to verify its content.

Starting URL: https://the-internet.herokuapp.com/windows

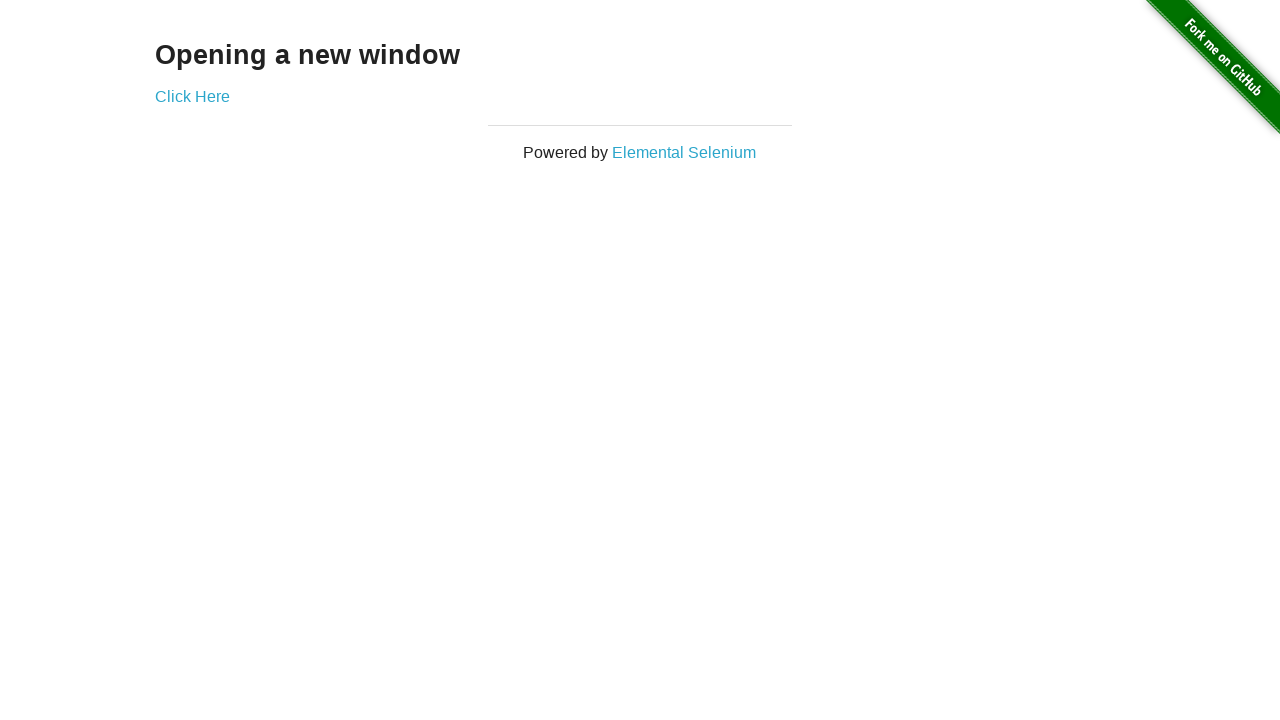

Clicked 'Click Here' link to open new window at (192, 96) on text=Click Here
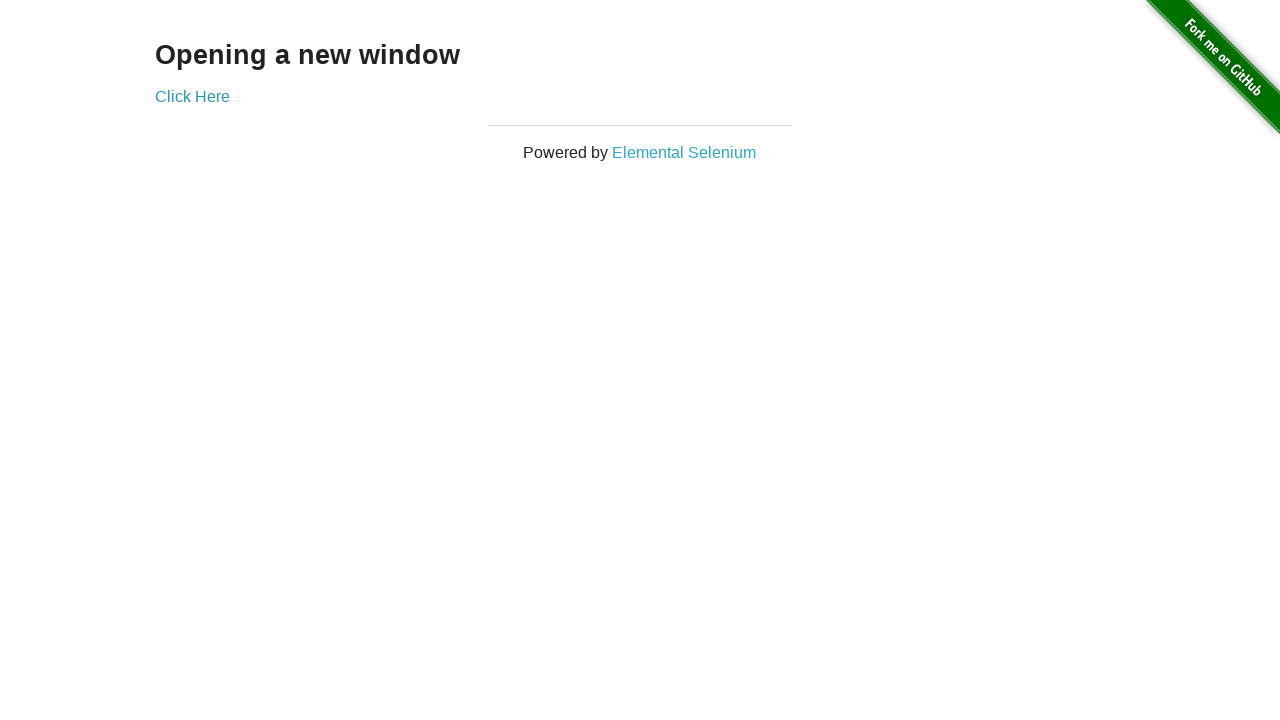

New window opened and captured at (192, 96) on text=Click Here
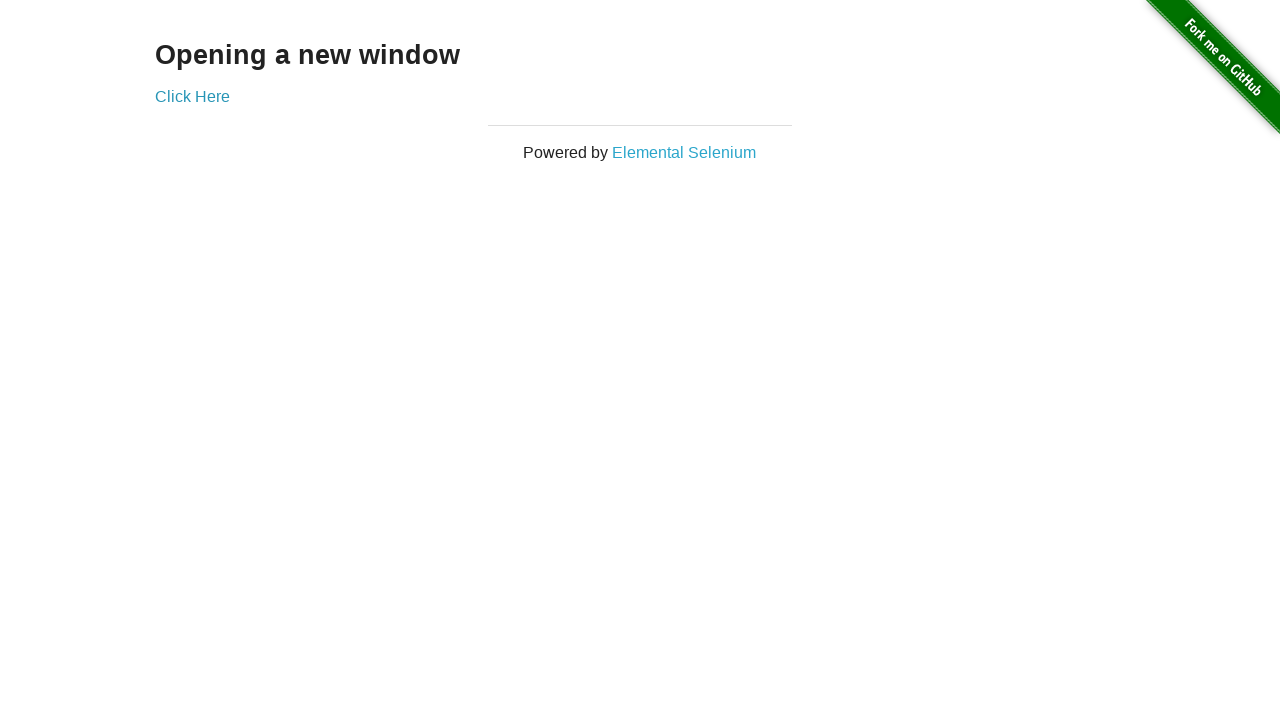

New window page loaded completely
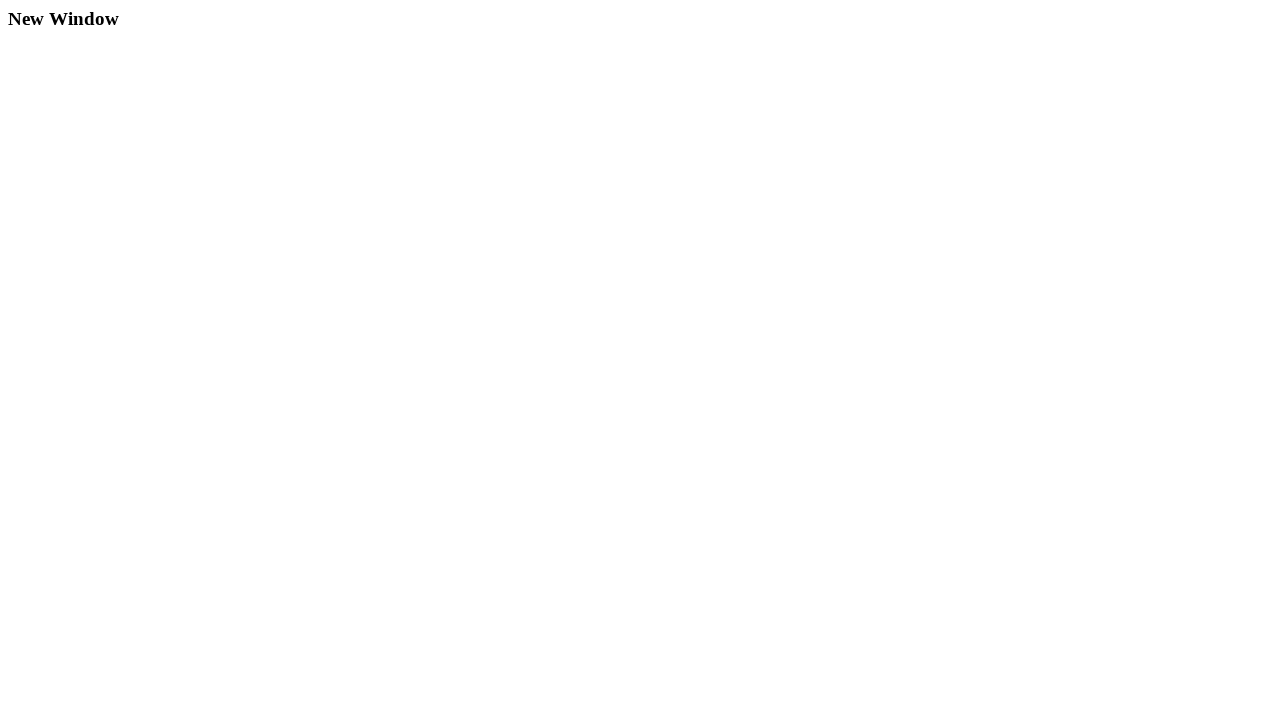

Retrieved heading text from new window: 'New Window'
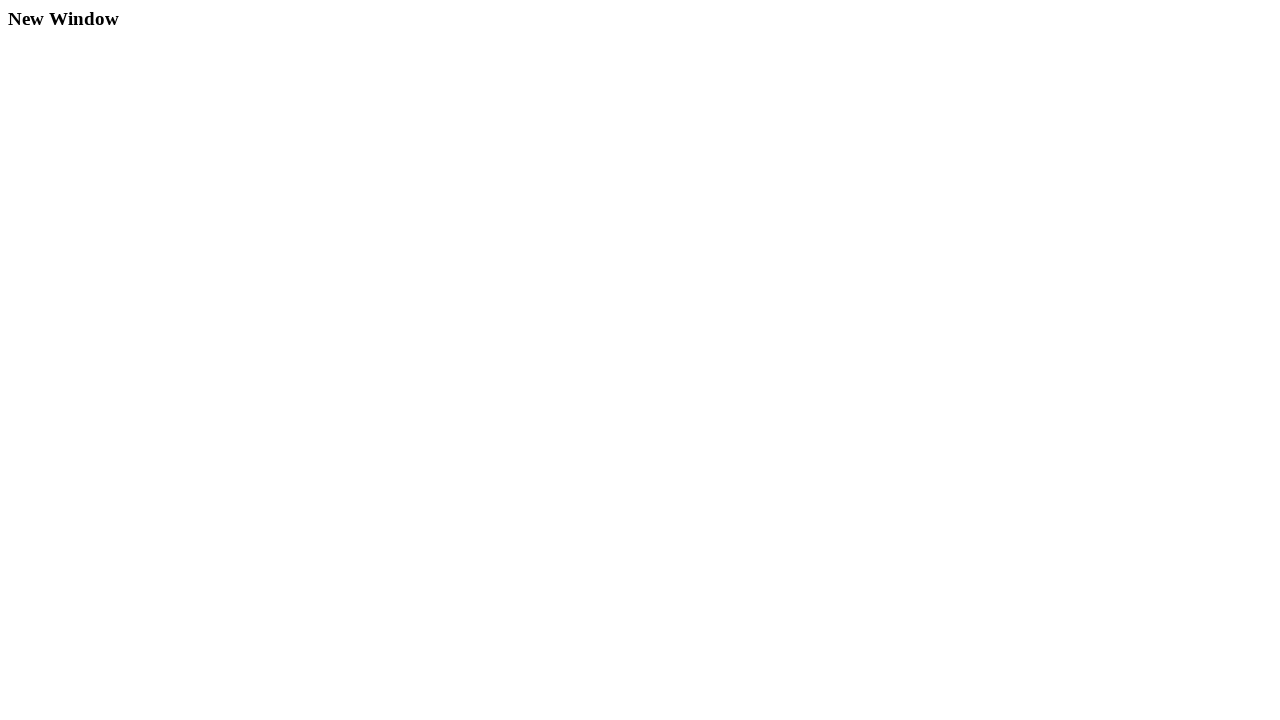

Verified new window heading text is 'New Window'
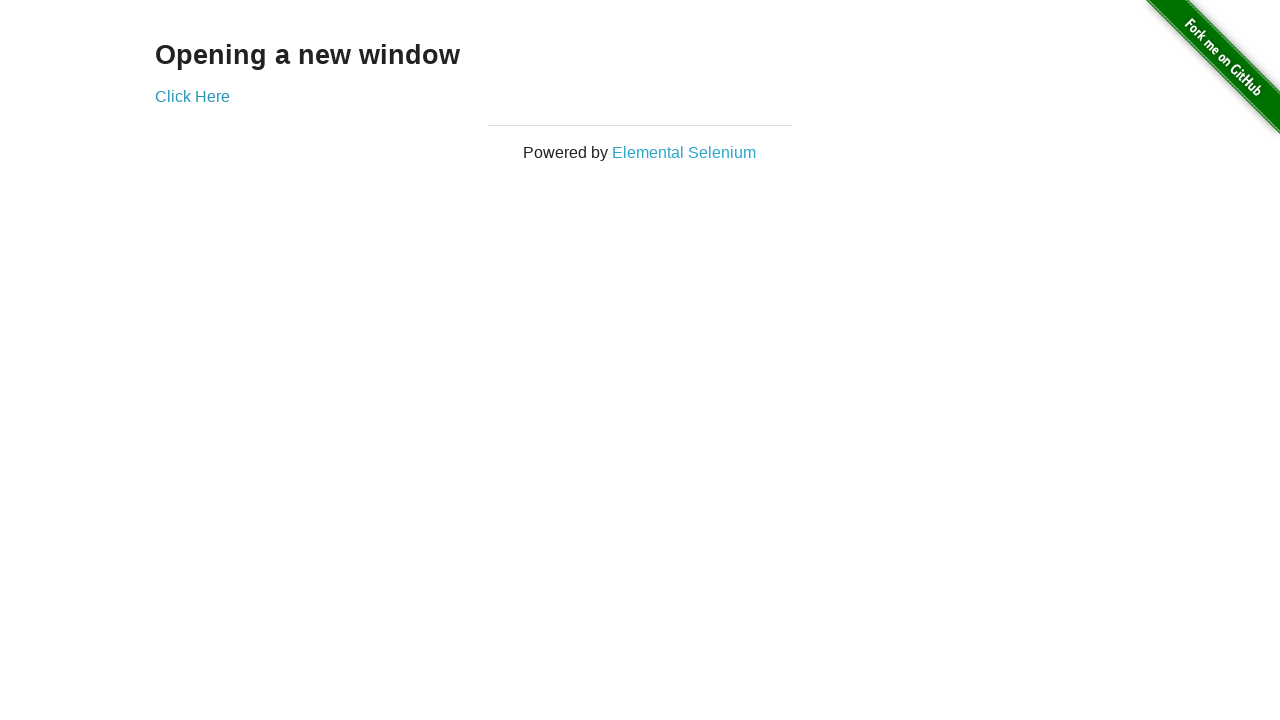

Closed the new window
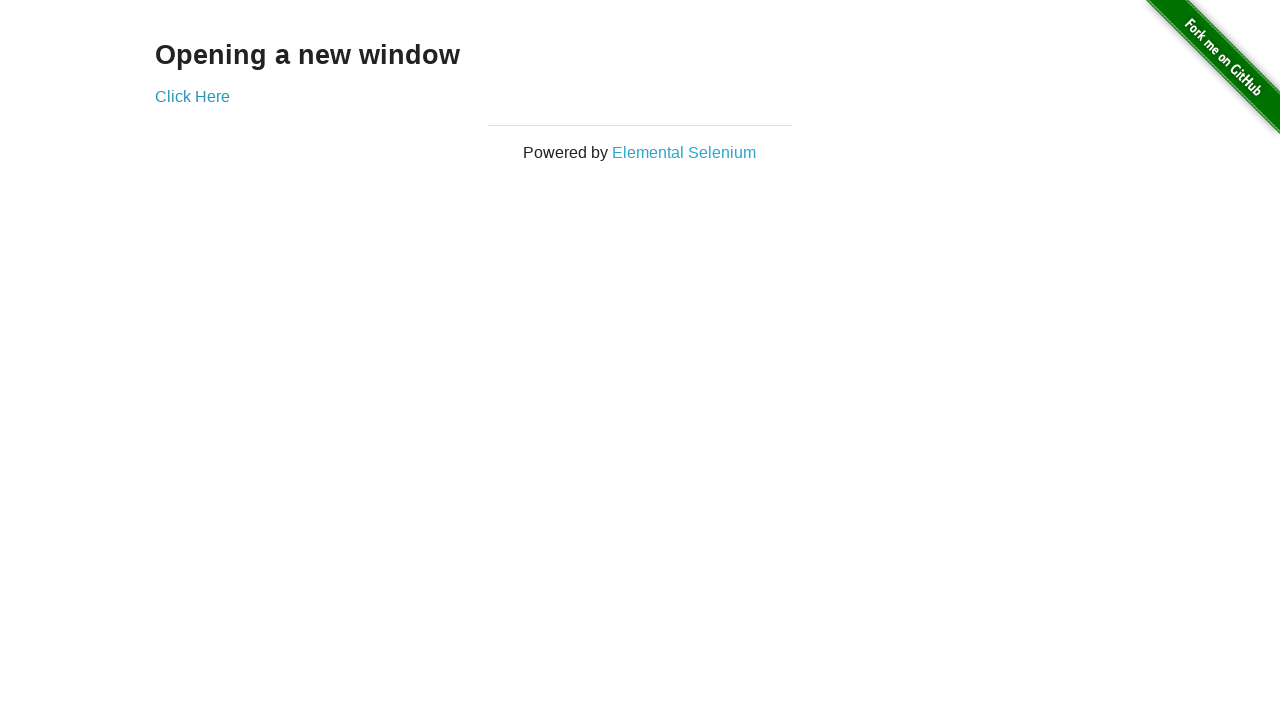

Retrieved heading text from original window
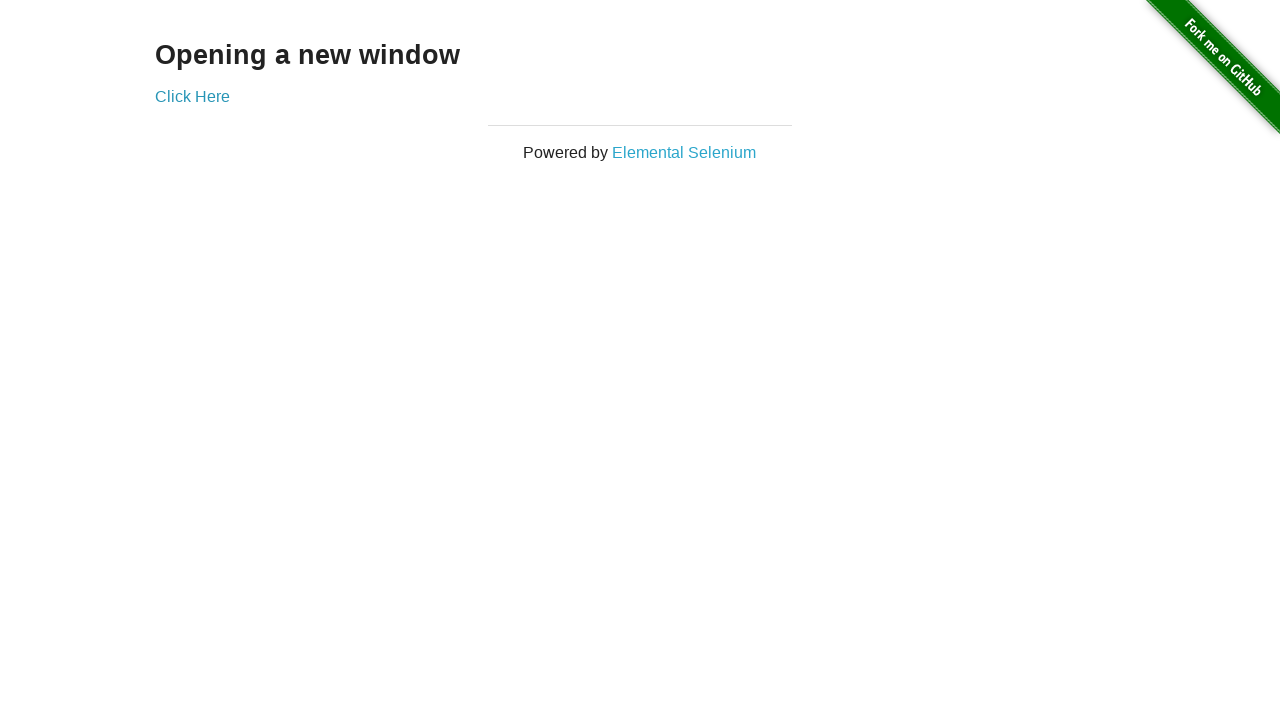

Verified original window heading text is 'Opening a new window'
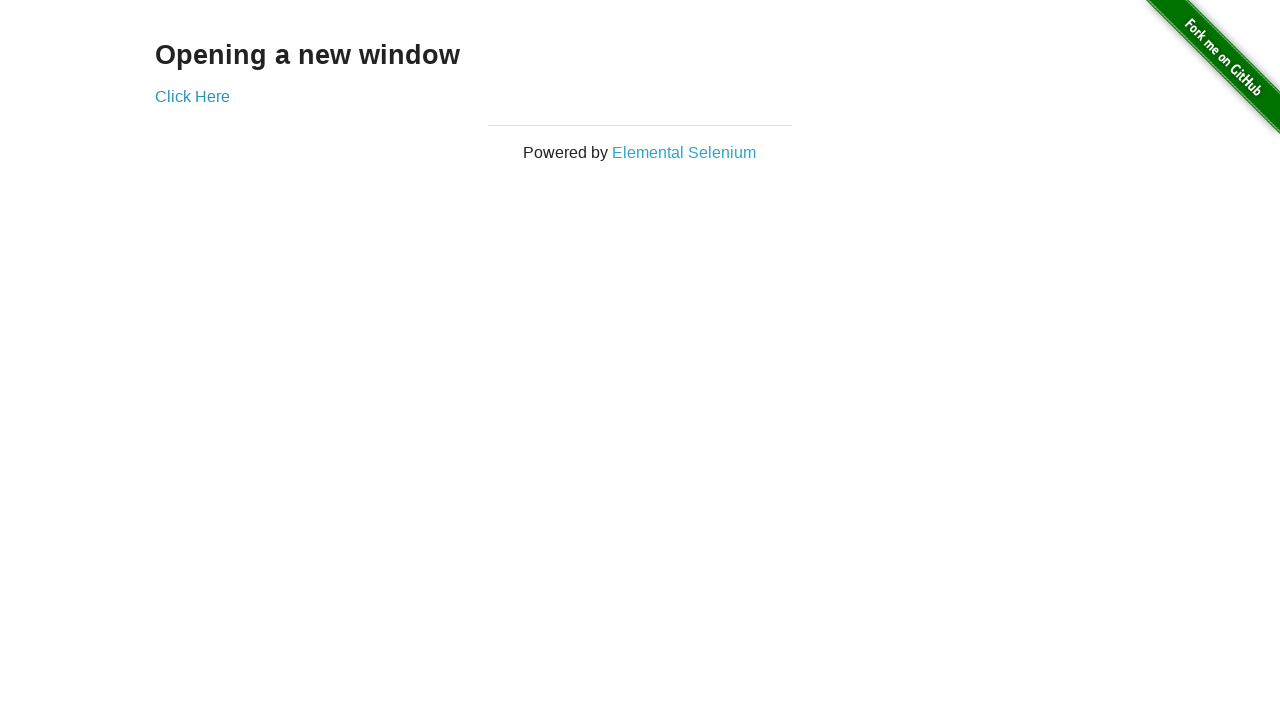

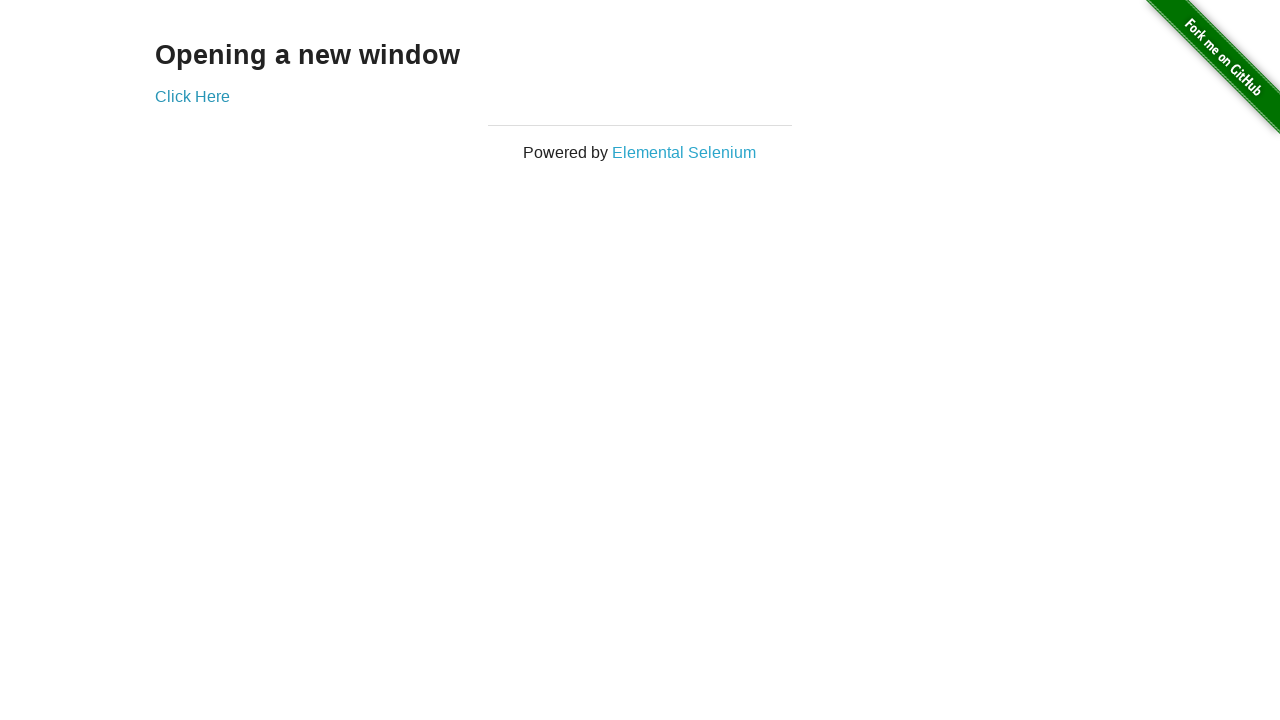